Tests drag and drop functionality by dragging an element to a drop target

Starting URL: https://testautomationpractice.blogspot.com/

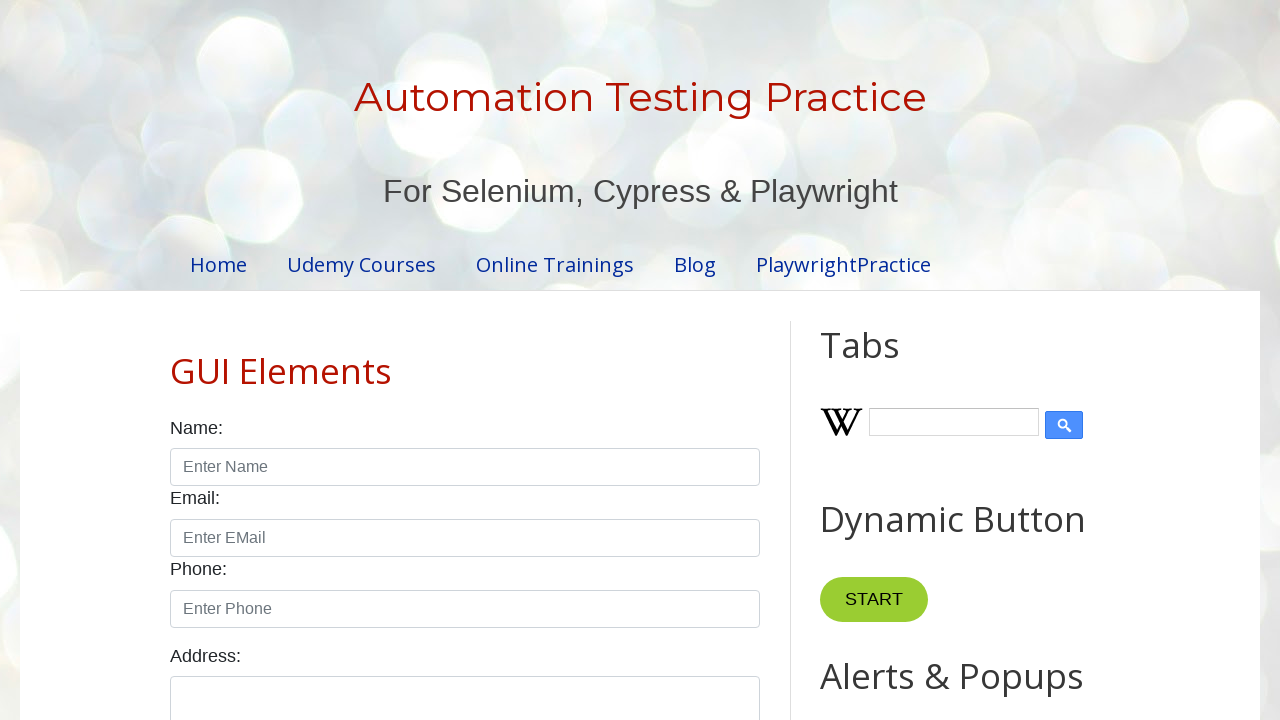

Located draggable source element
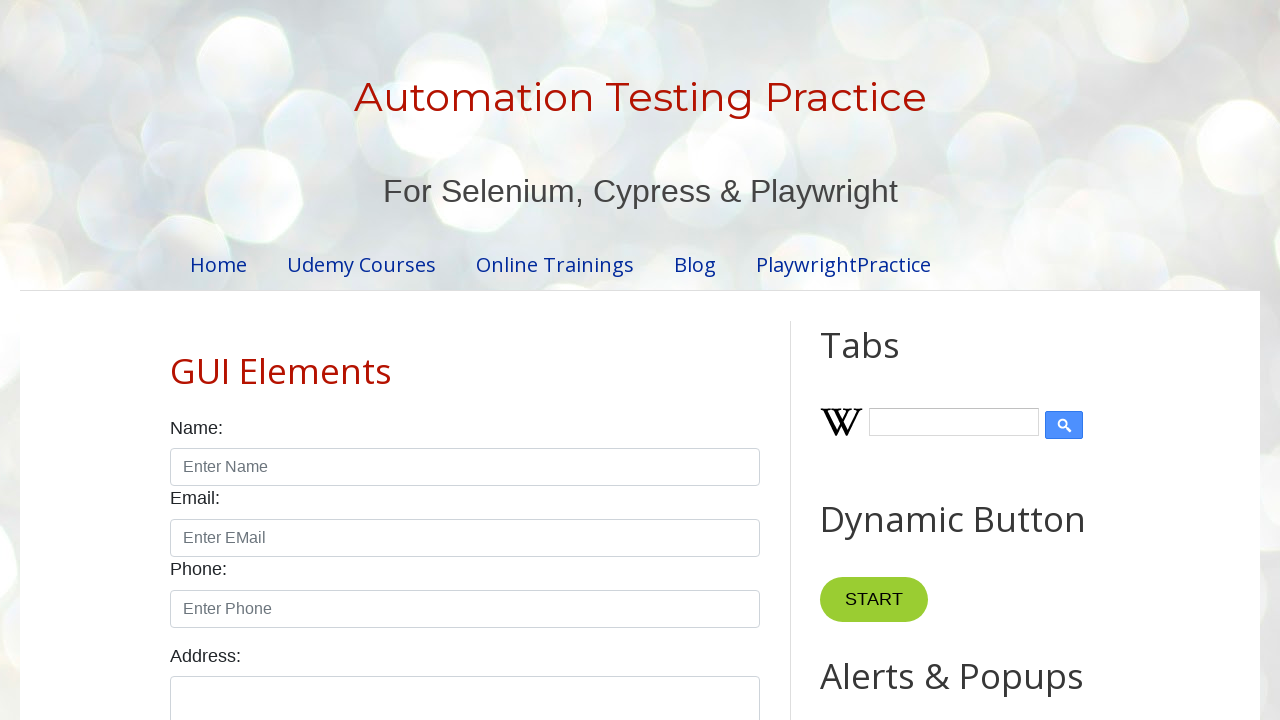

Located droppable destination element
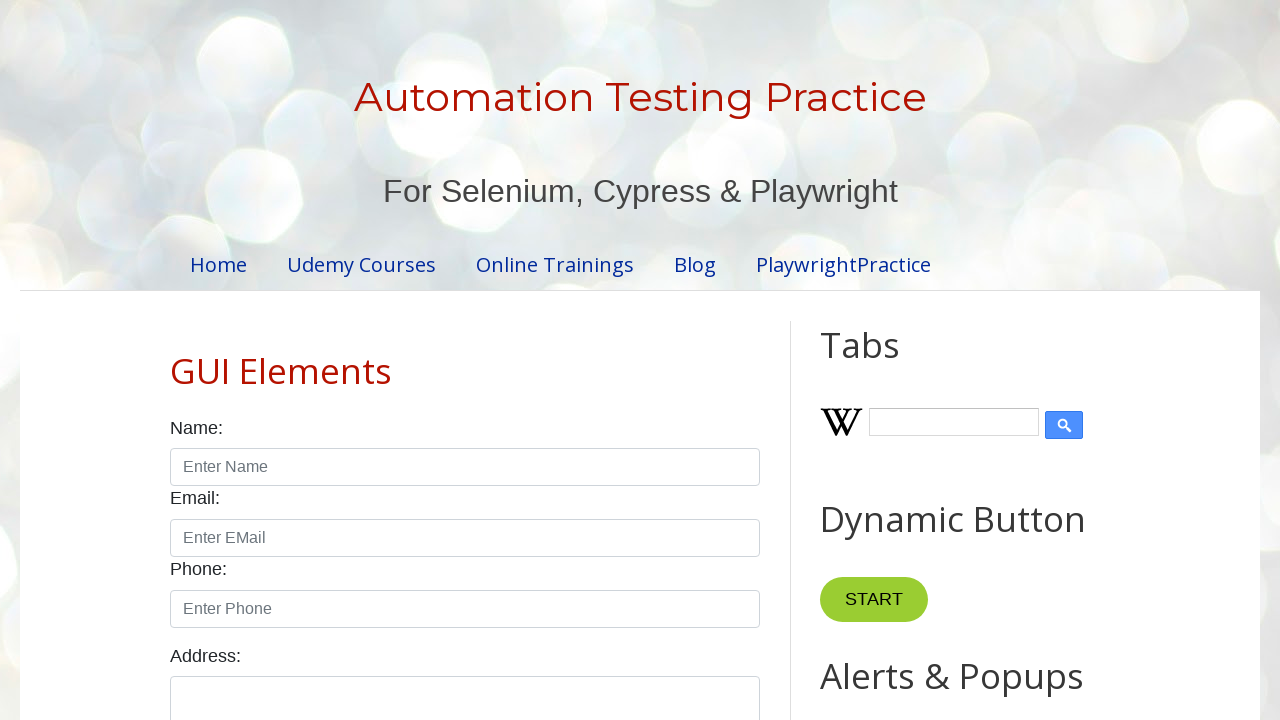

Dragged source element to destination element at (1015, 386)
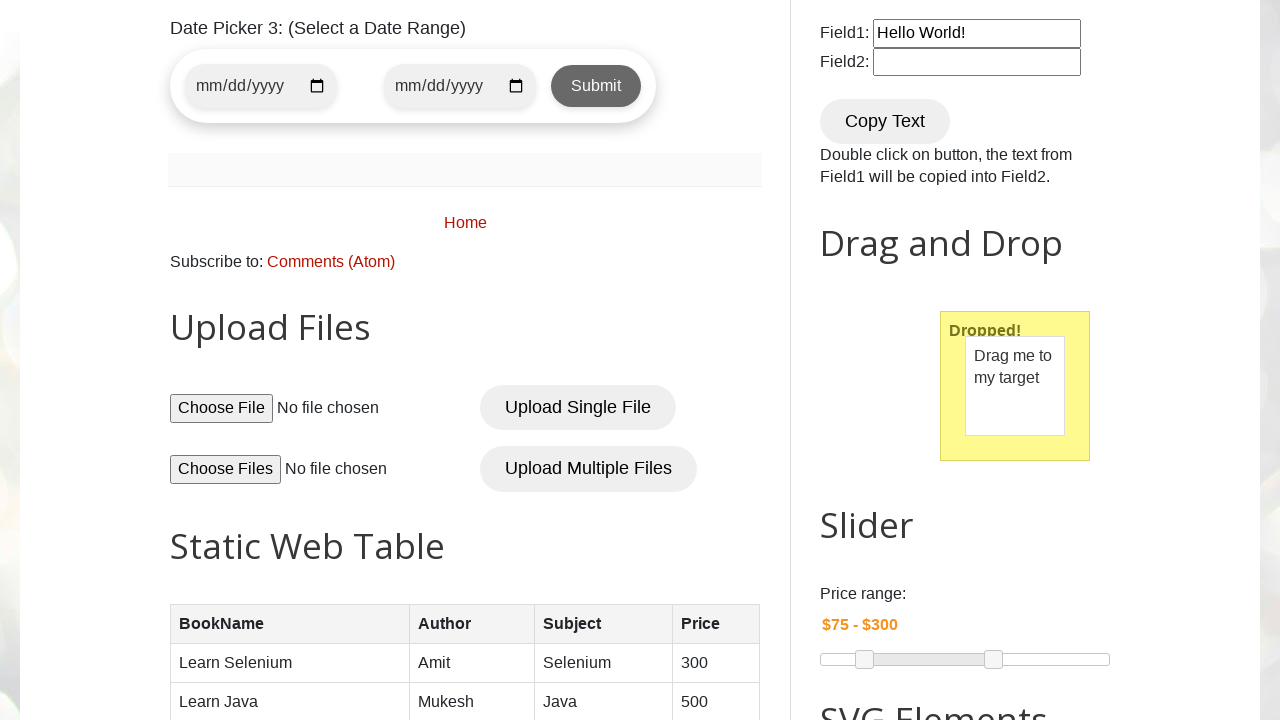

Waited 2 seconds for drag and drop operation to complete
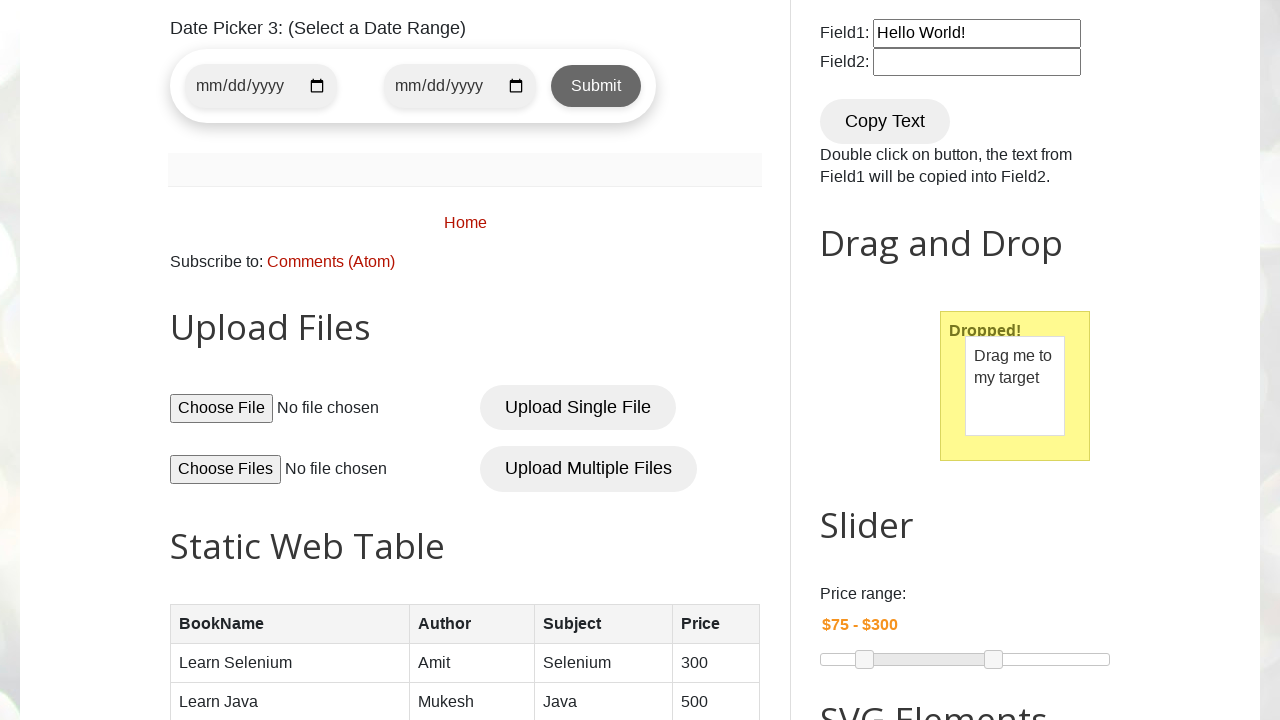

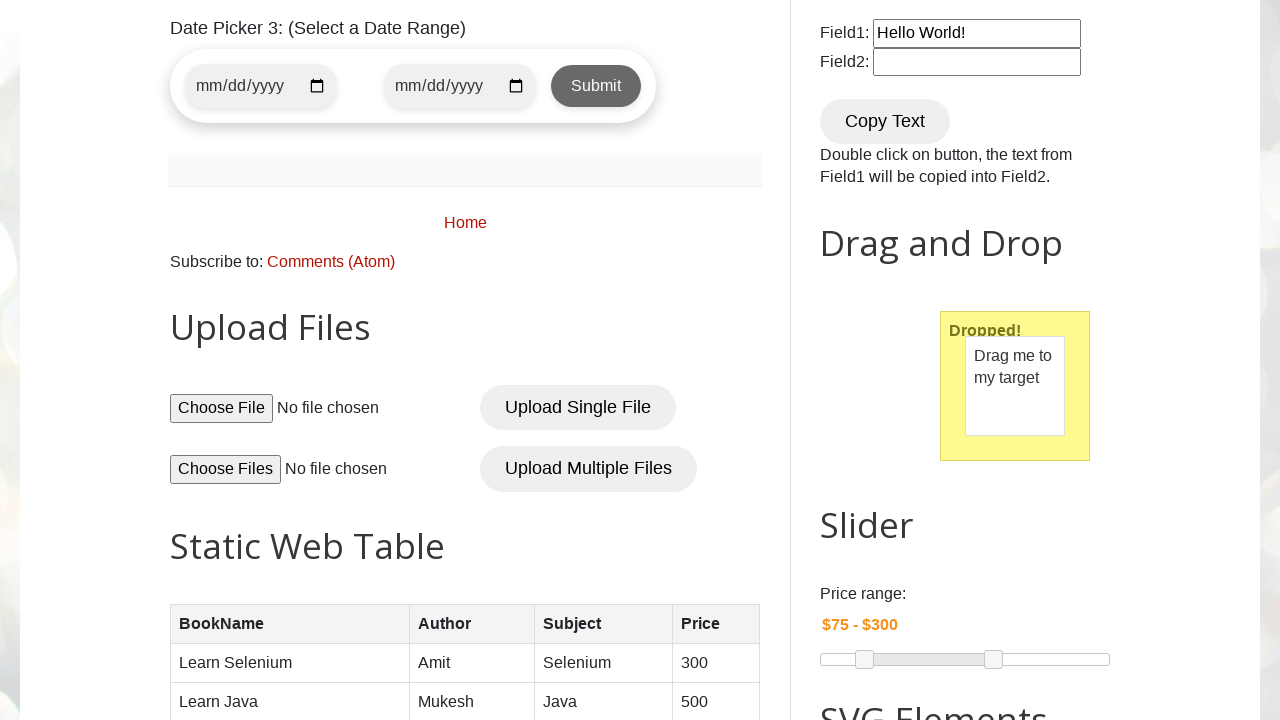